Navigates to Adactin Hotel App website and clicks on the Google Play store link, opening a new window

Starting URL: https://adactinhotelapp.com/

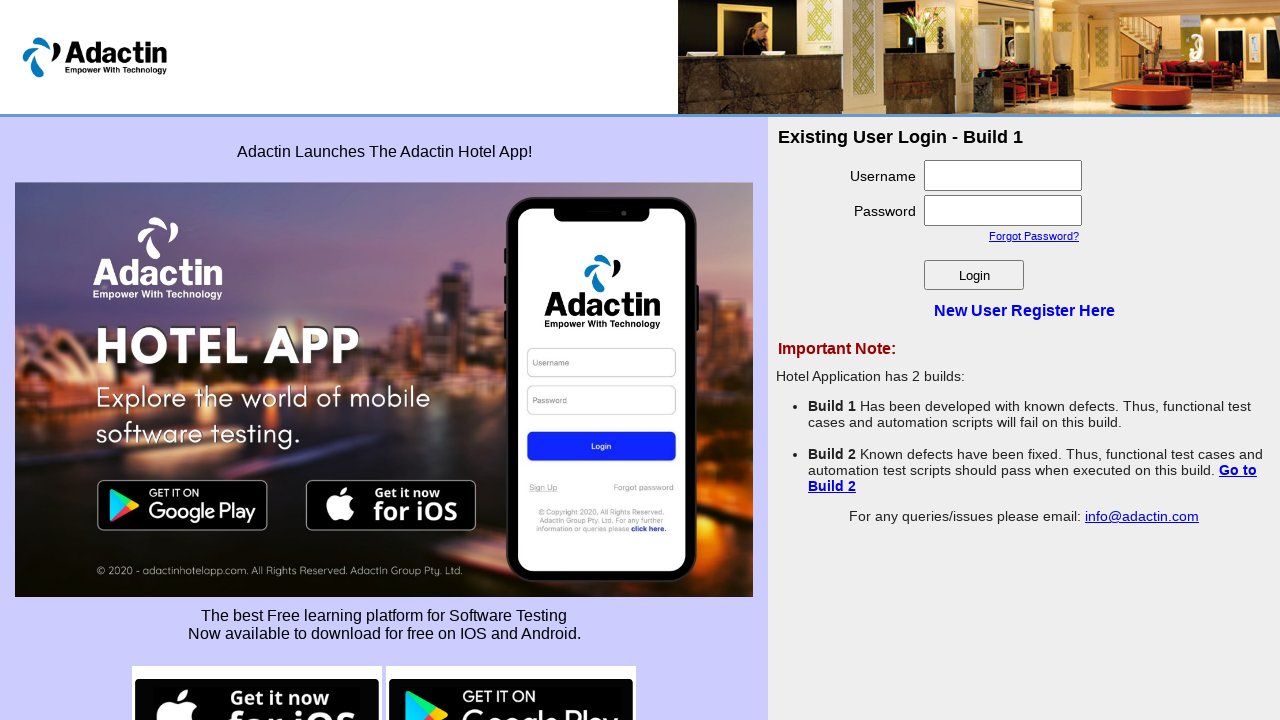

Clicked on Google Play store link at (511, 670) on xpath=//img[contains(@src,'google-play')]
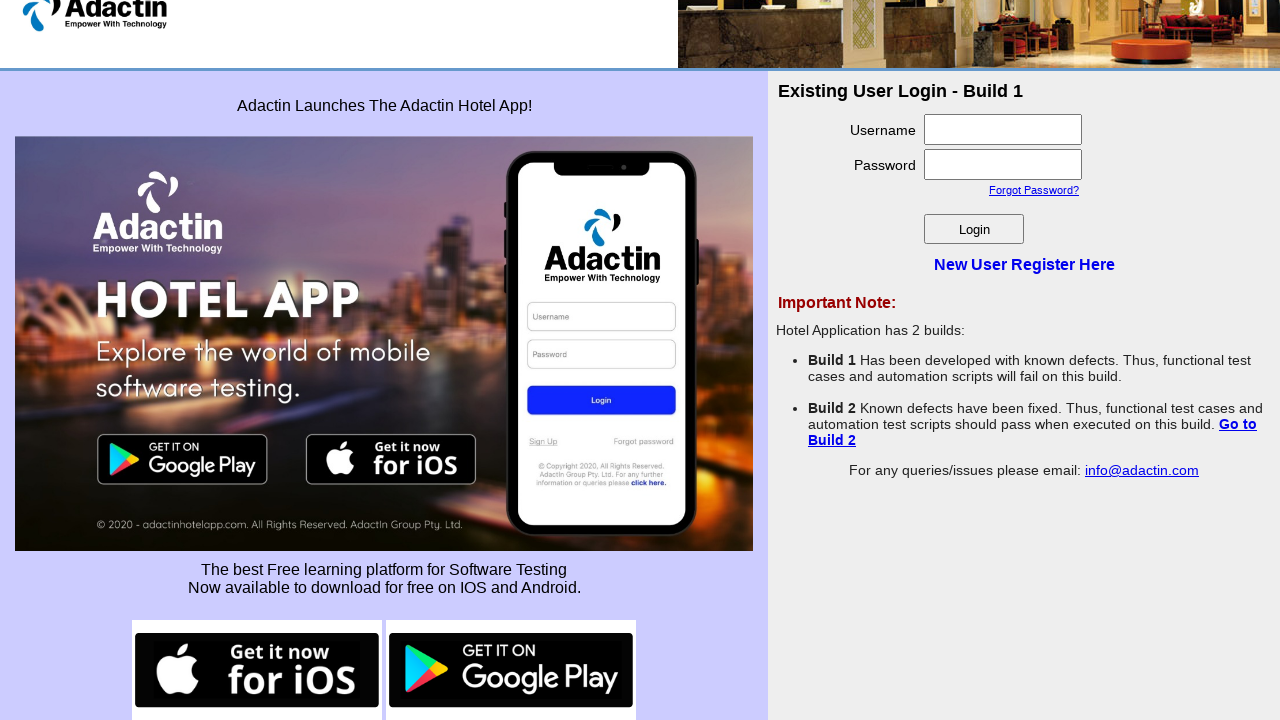

Waited 1000ms for new window to open
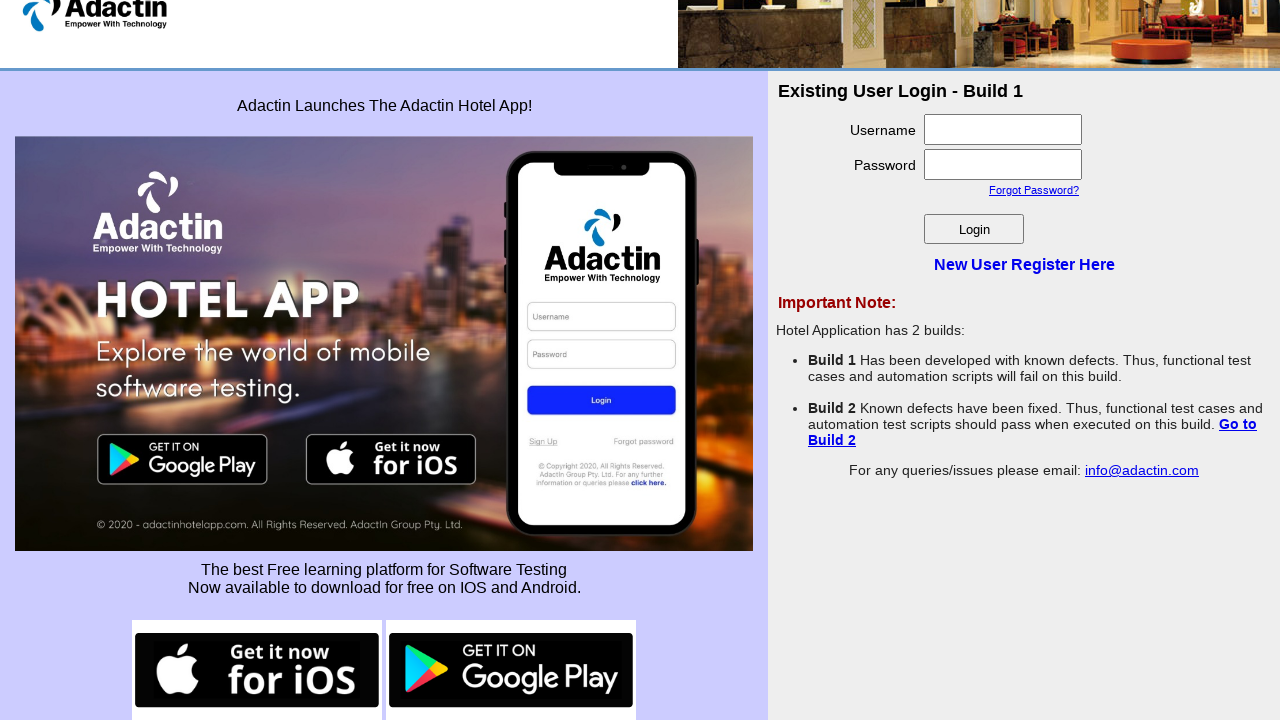

Retrieved all open pages: 2 page(s) found
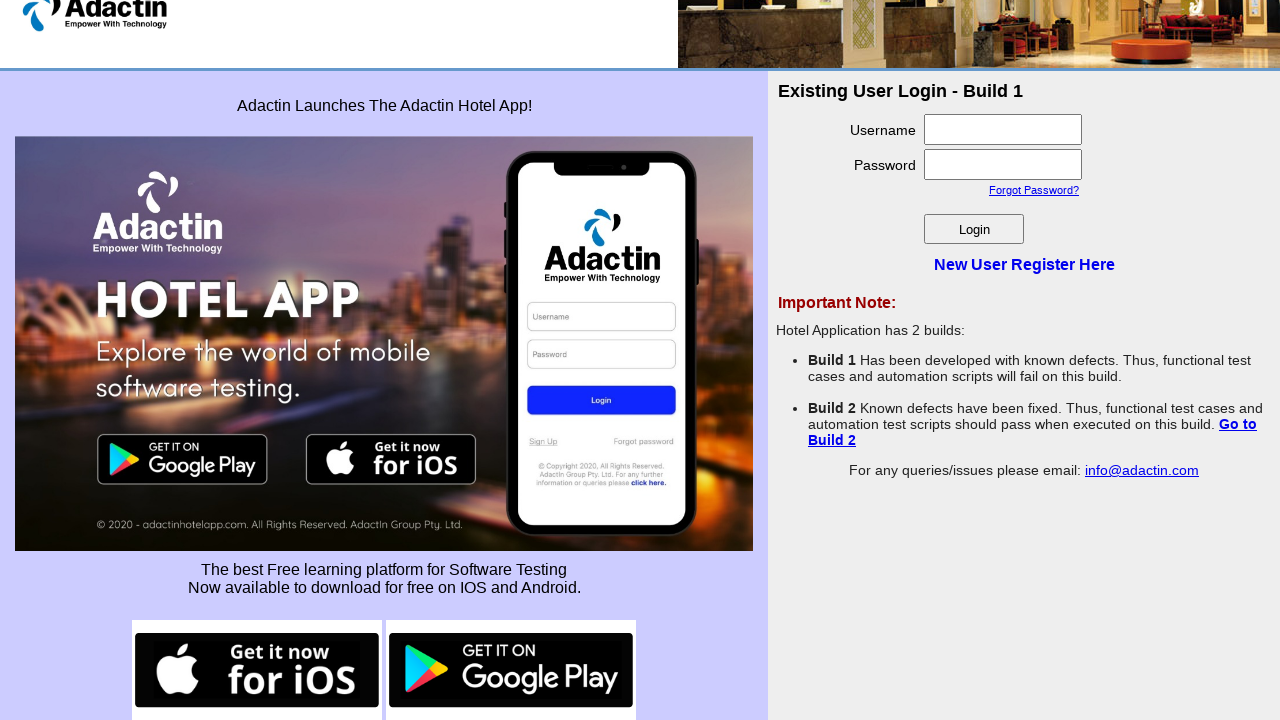

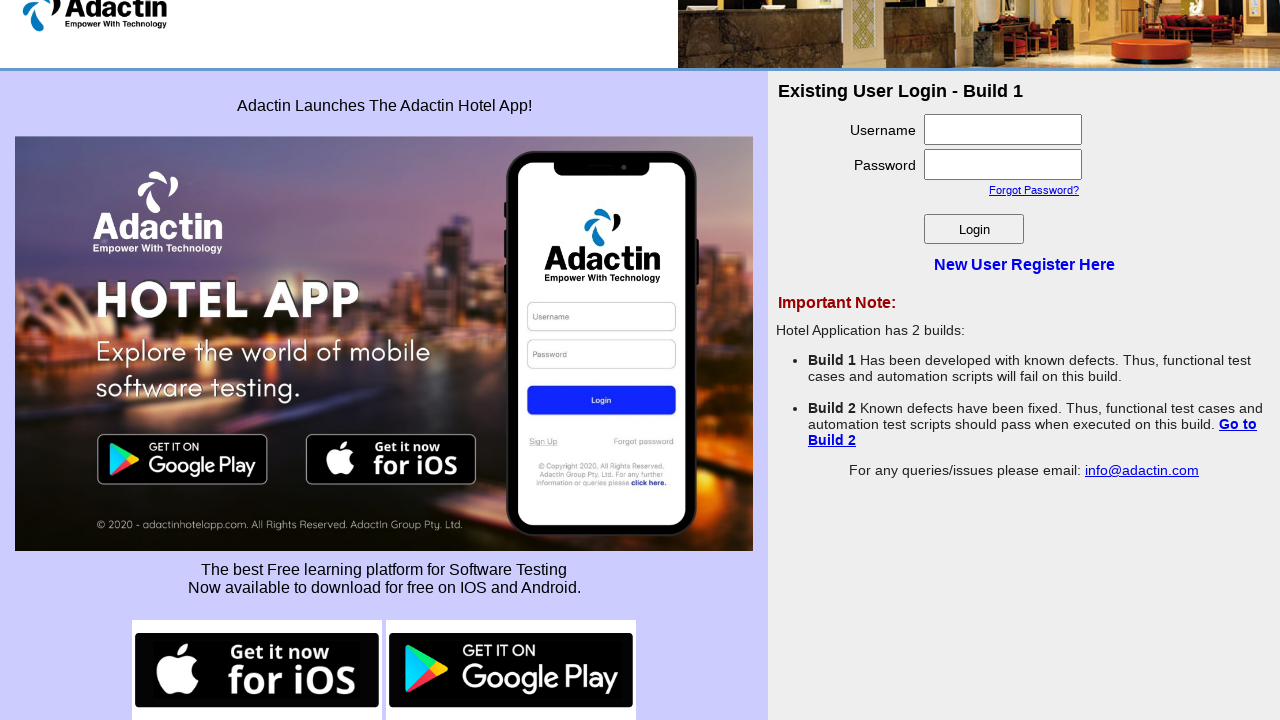